Tests checkbox functionality by checking if a checkbox is enabled, displayed, and then clicking it to select it

Starting URL: https://www.rahulshettyacademy.com/AutomationPractice/

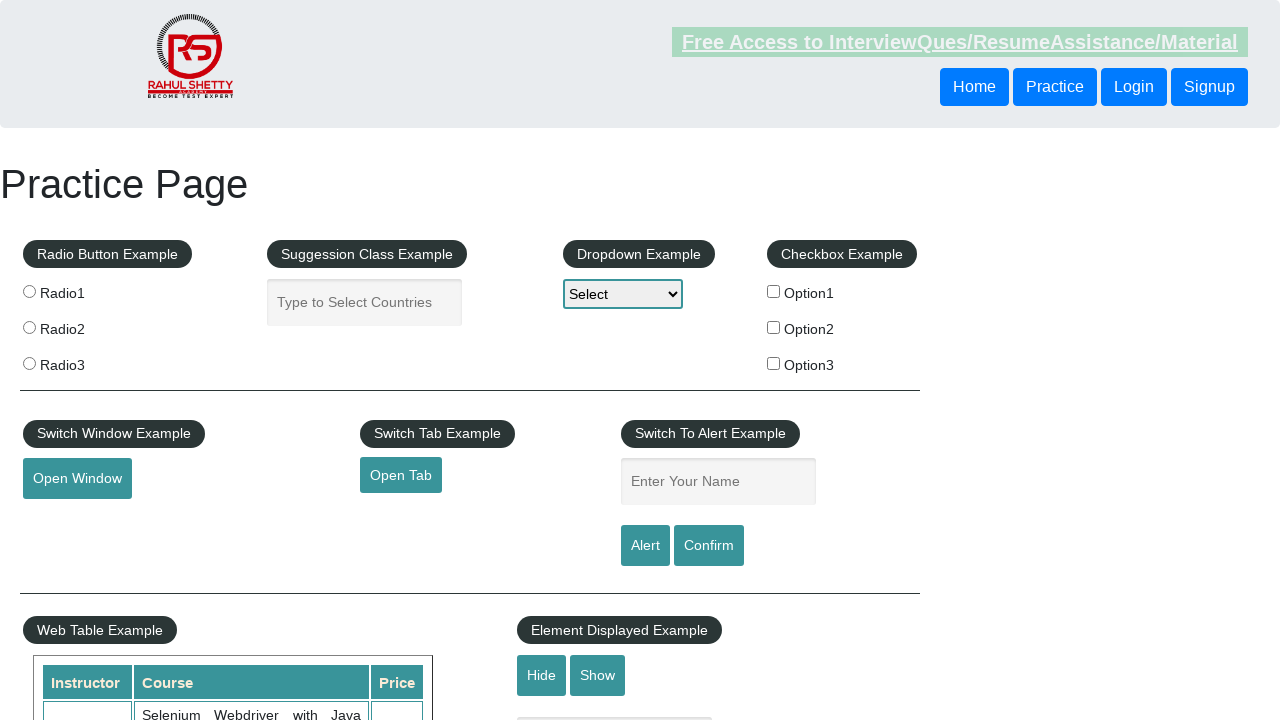

Navigated to Rahul Shetty Academy automation practice page
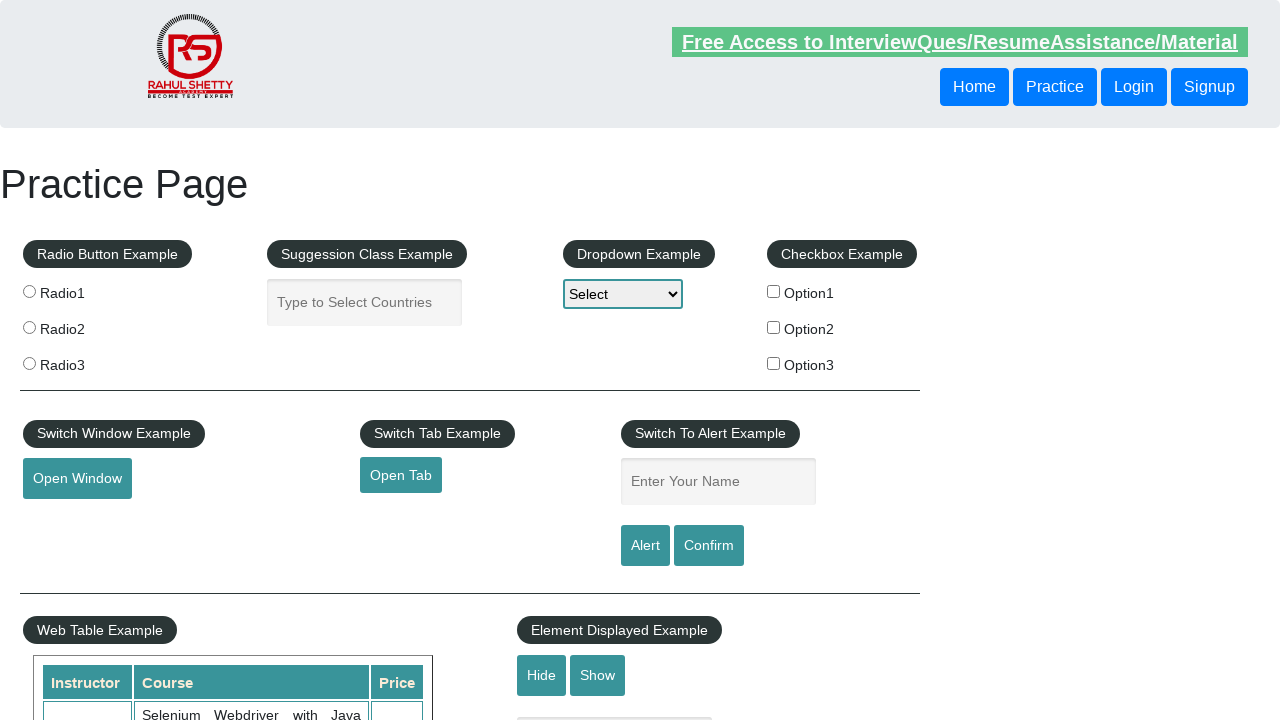

Located checkbox with ID 'checkBoxOption1'
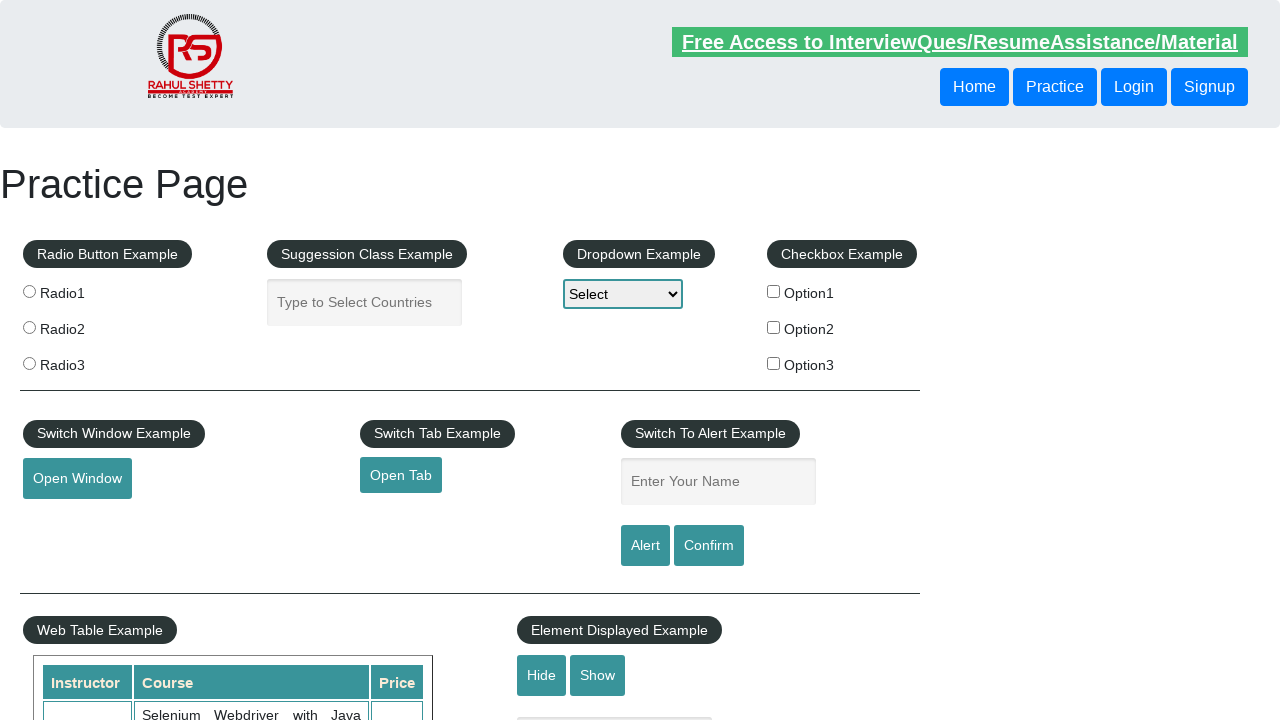

Checked if checkbox is enabled: True
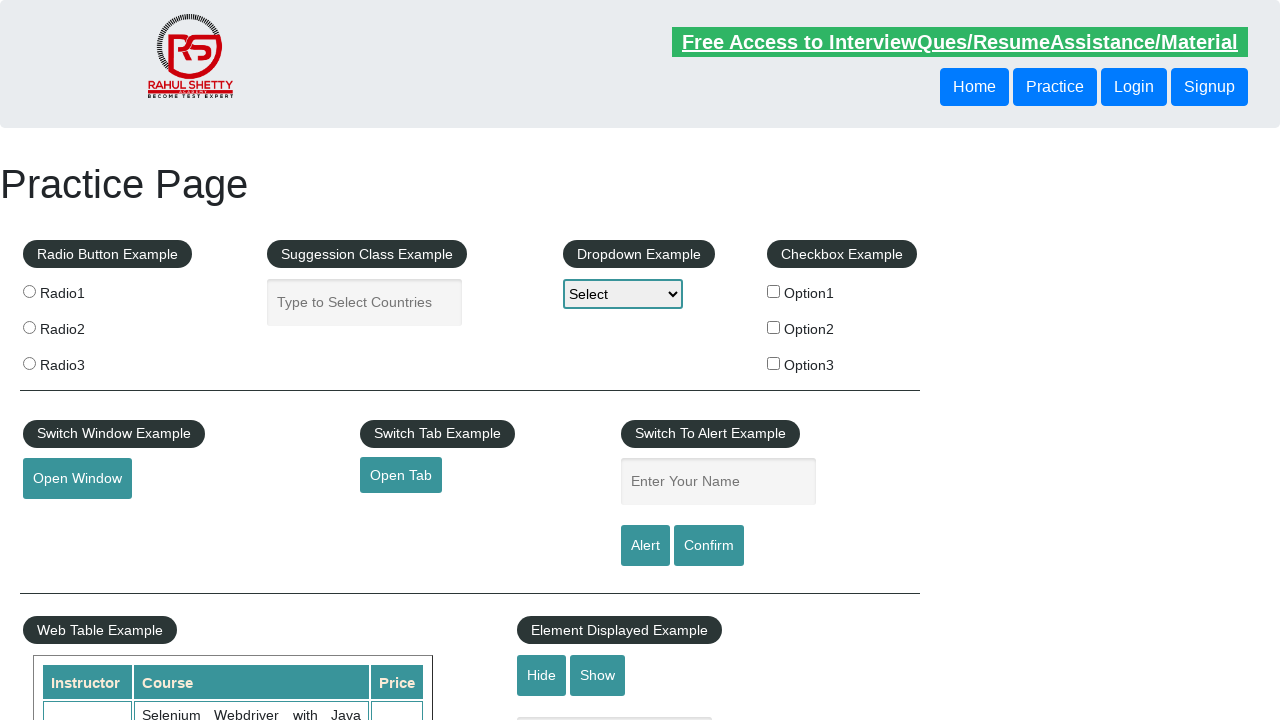

Checked if checkbox is displayed: True
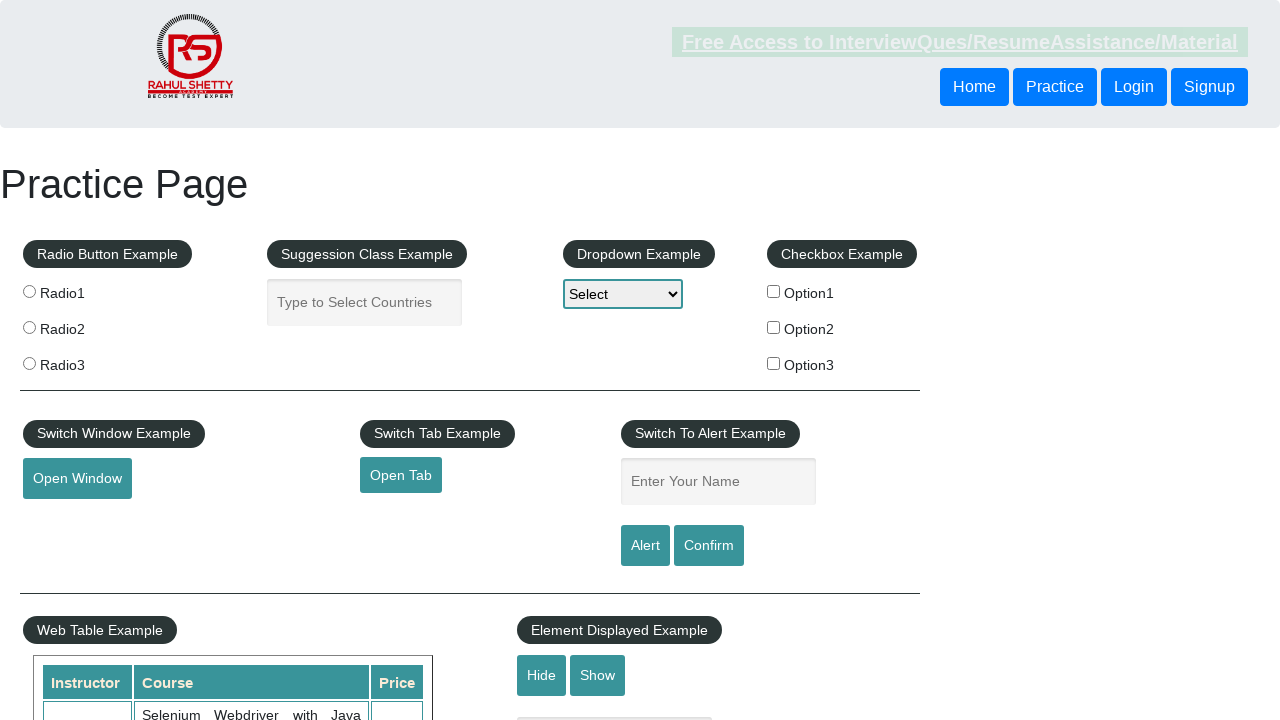

Checked initial checkbox state (selected: False)
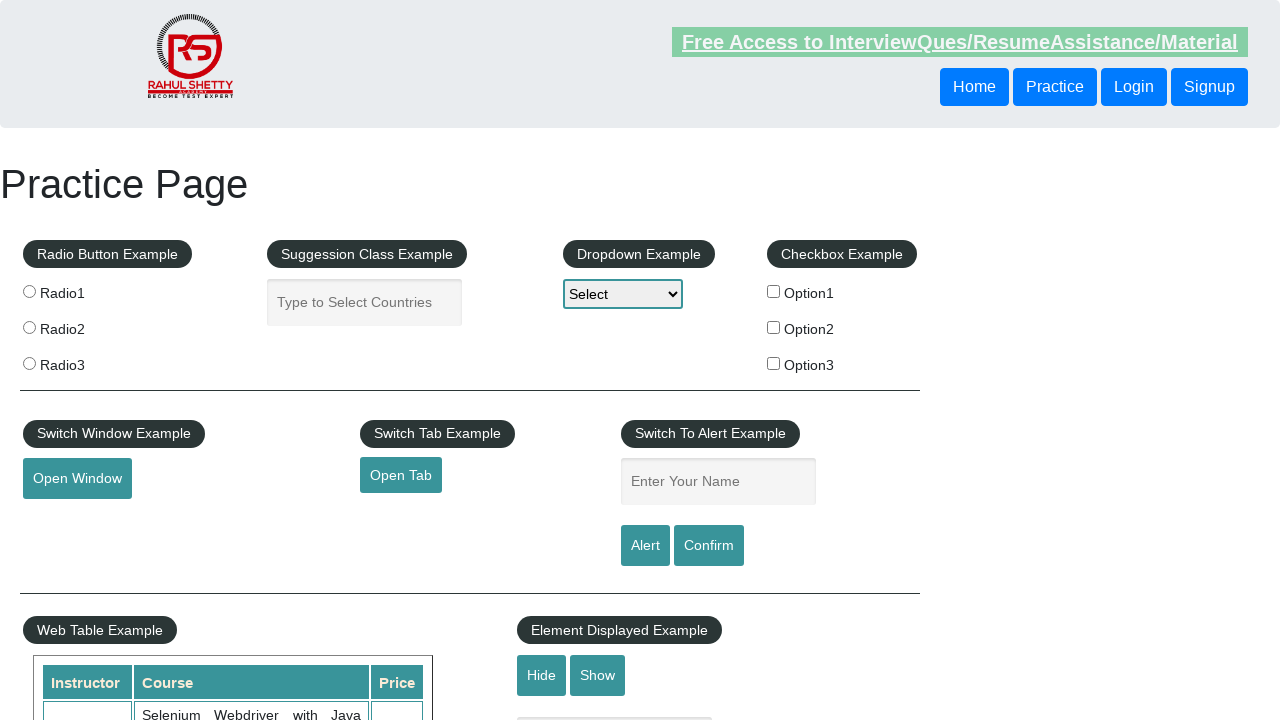

Clicked the checkbox to select it at (774, 291) on #checkBoxOption1
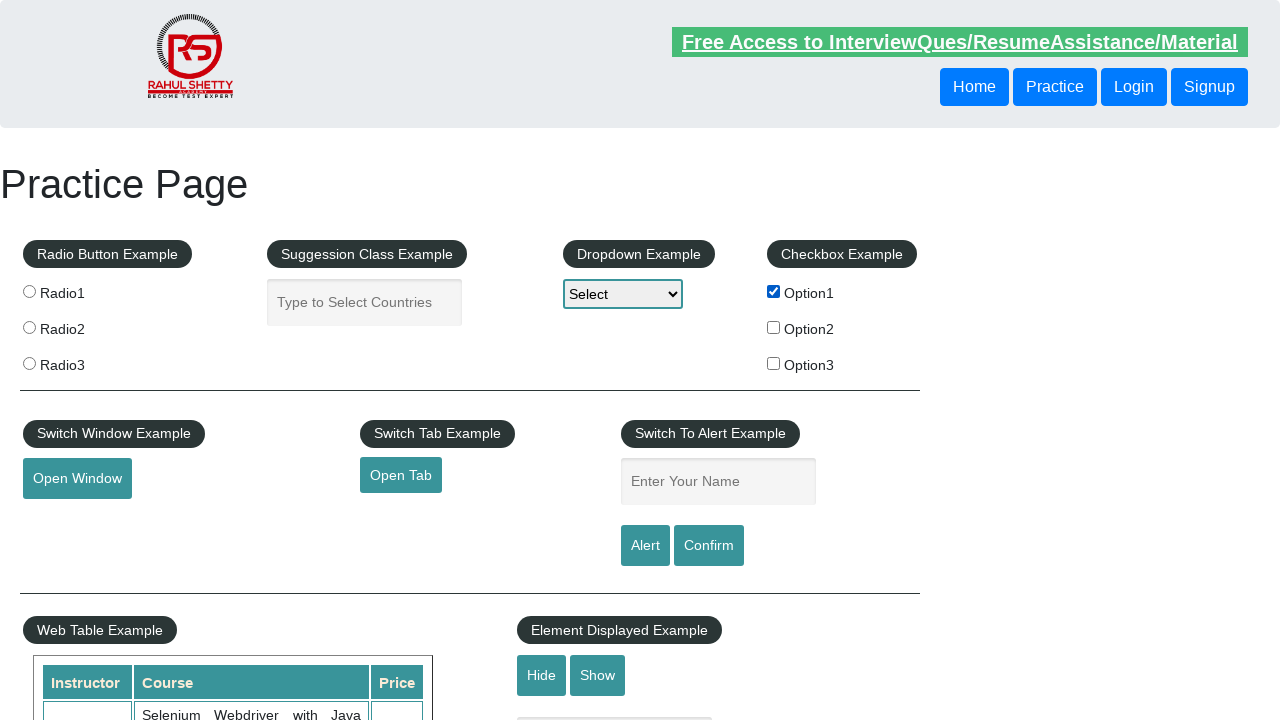

Verified checkbox is now selected: True
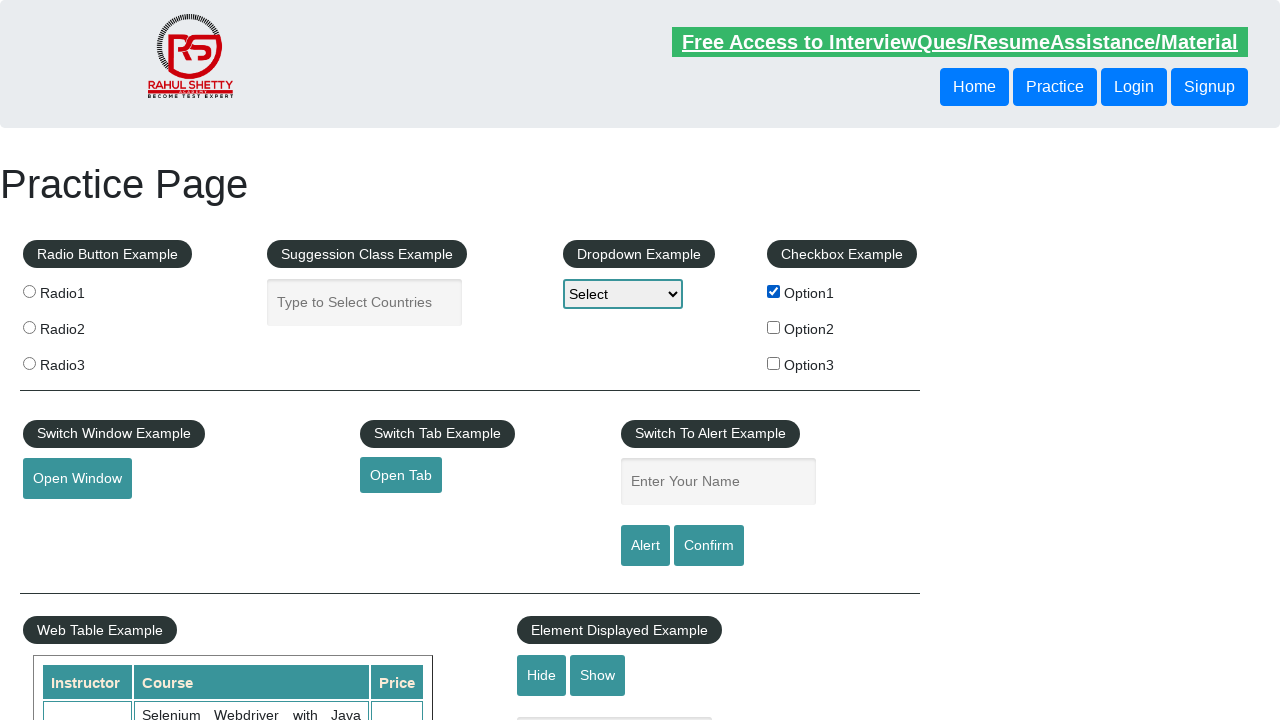

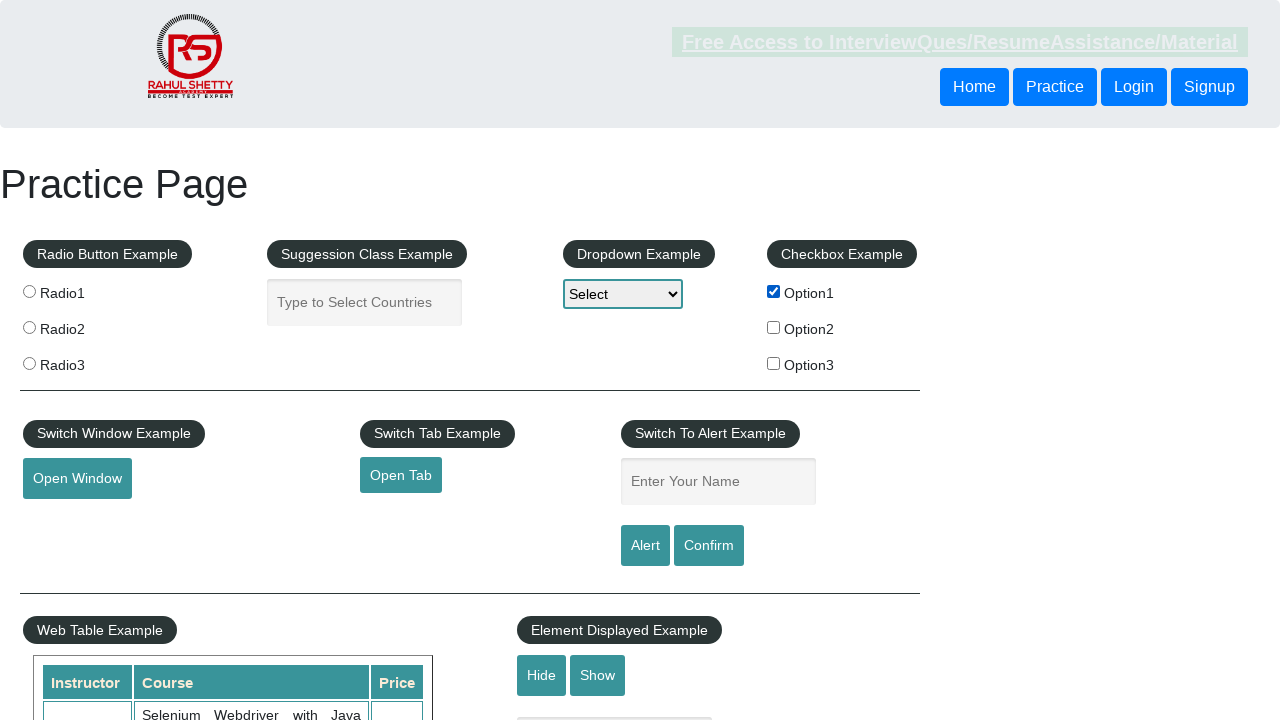